Tests marking all todo items as completed using the toggle-all checkbox

Starting URL: https://demo.playwright.dev/todomvc

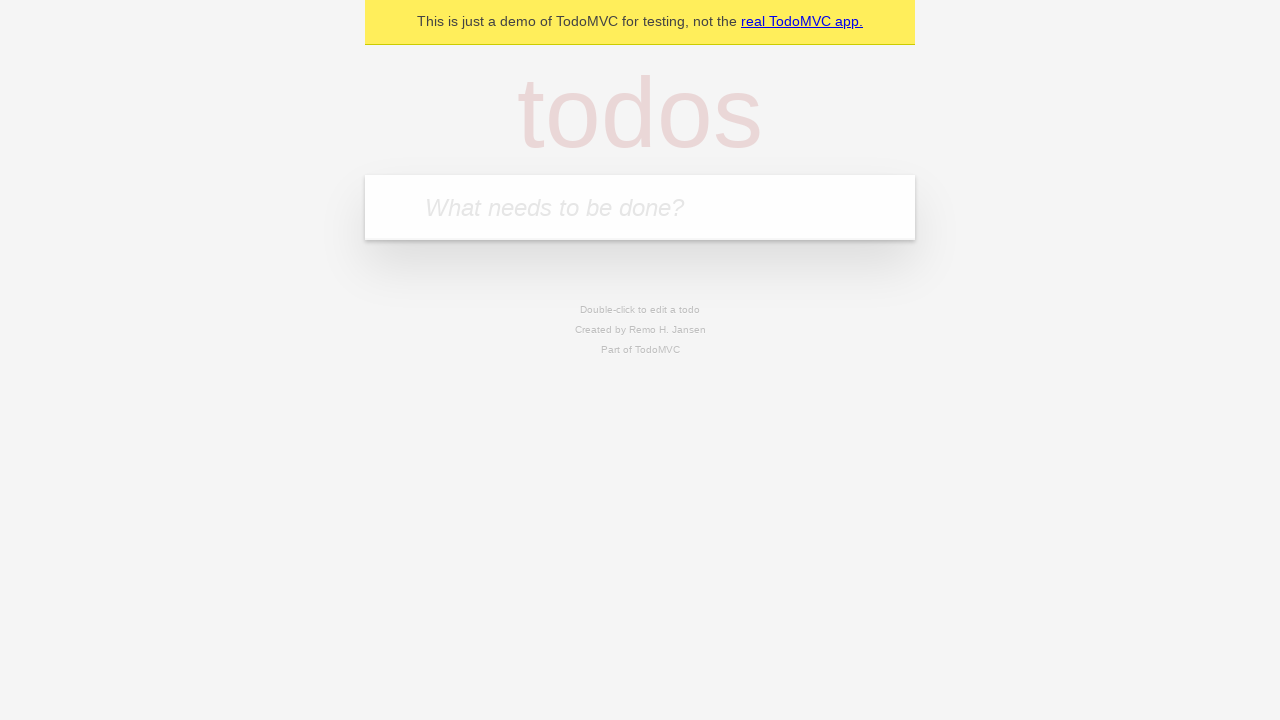

Filled new todo input with 'buy some cheese' on .new-todo
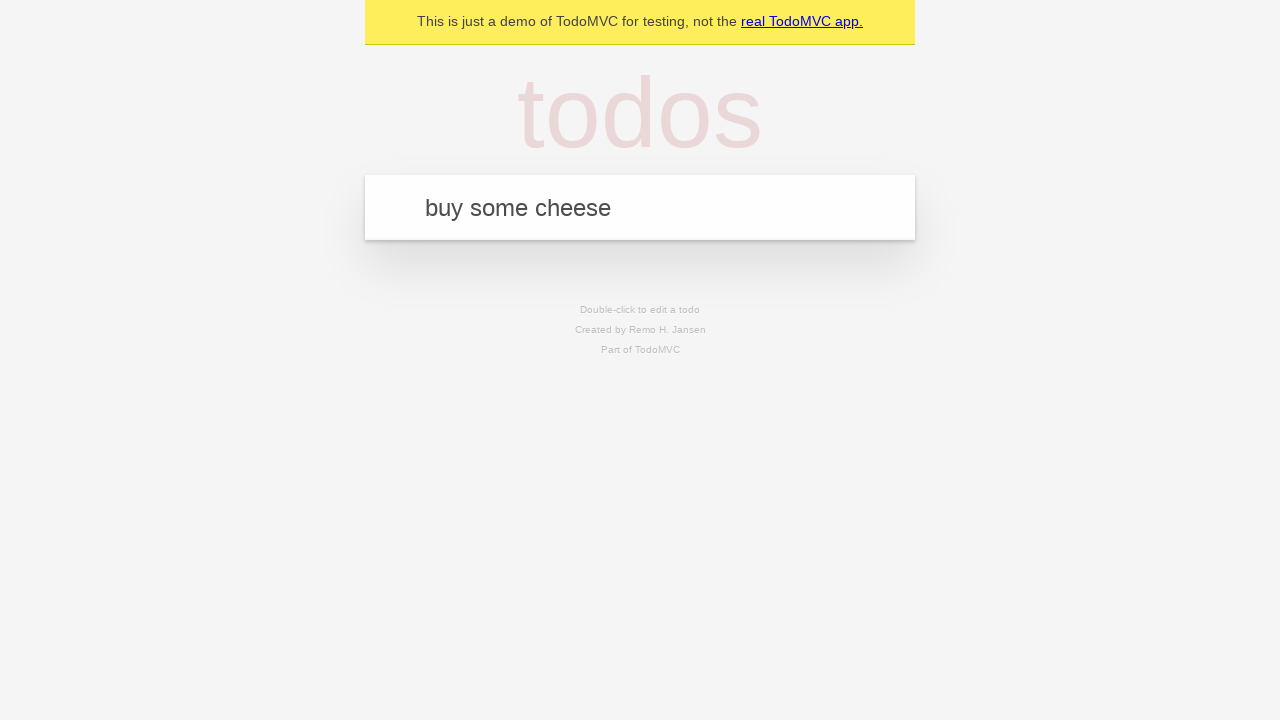

Pressed Enter to create first todo on .new-todo
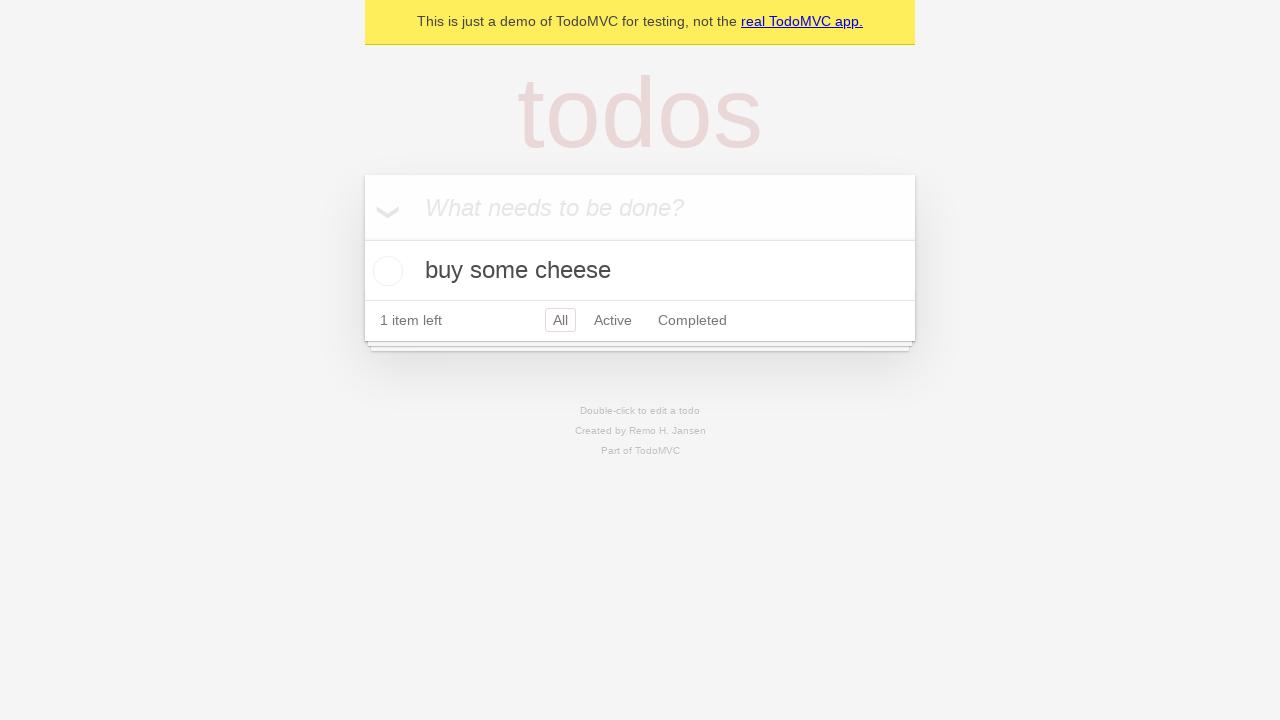

Filled new todo input with 'feed the cat' on .new-todo
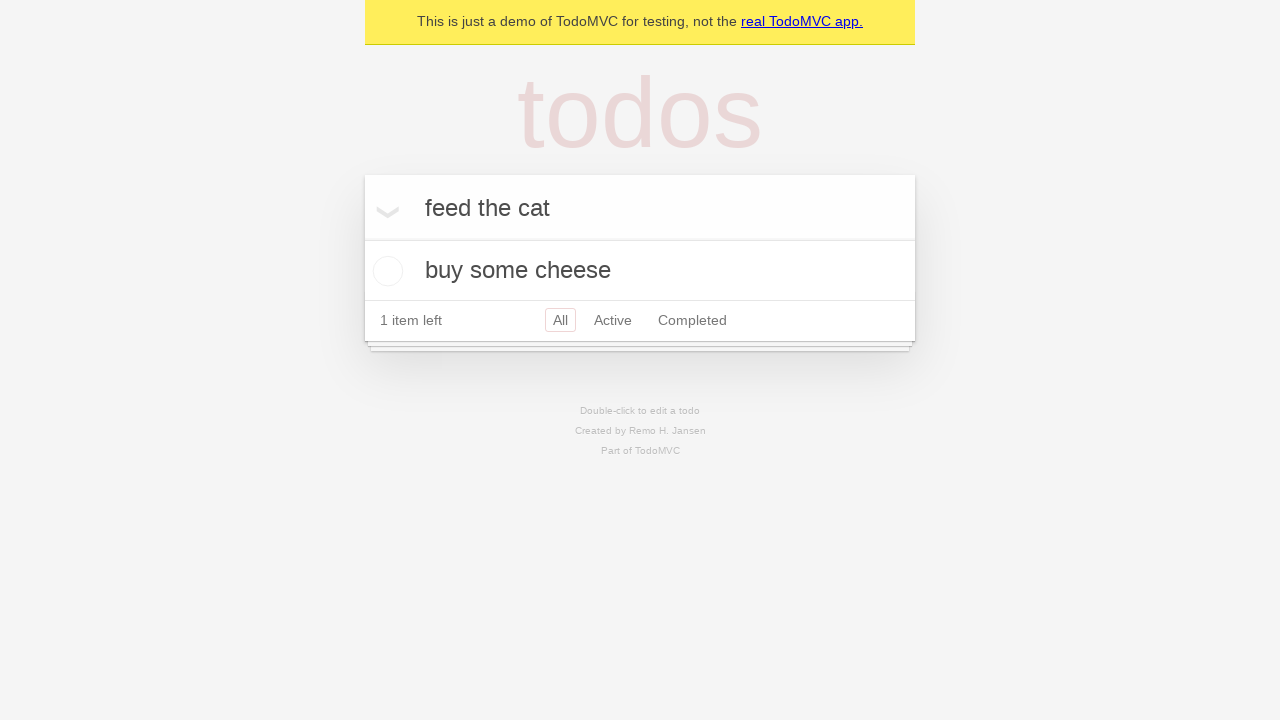

Pressed Enter to create second todo on .new-todo
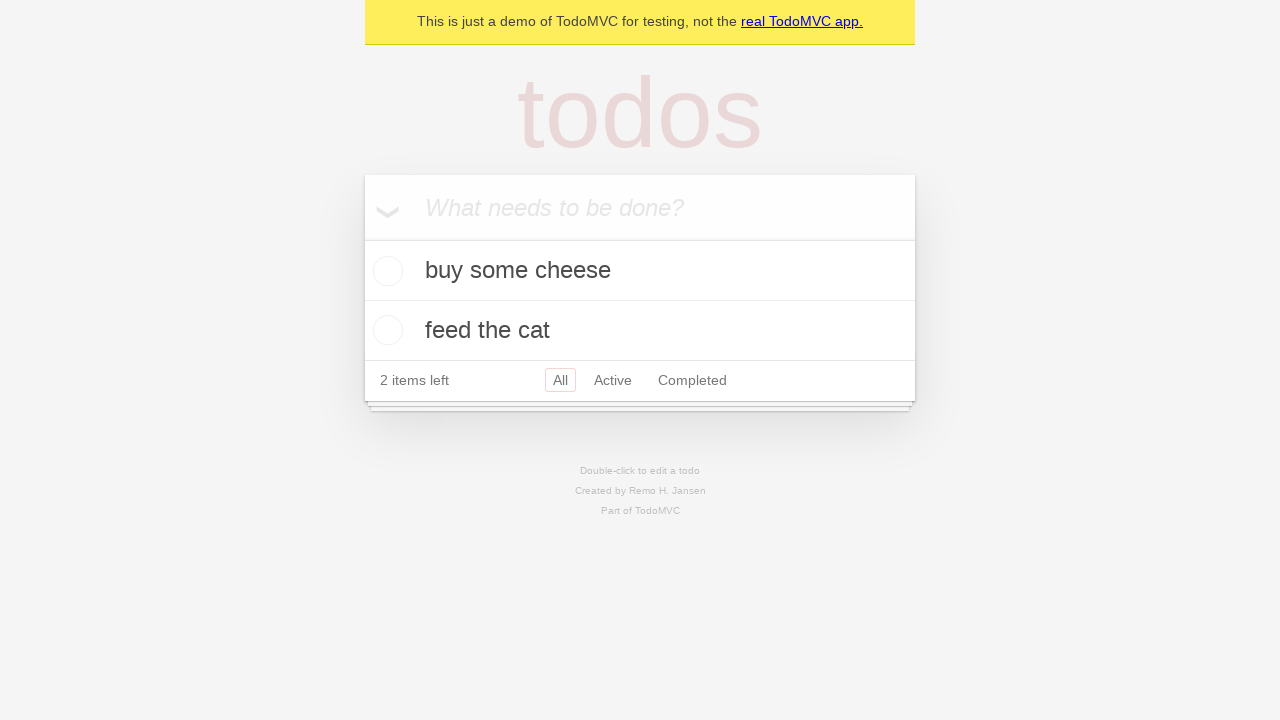

Filled new todo input with 'book a doctors appointment' on .new-todo
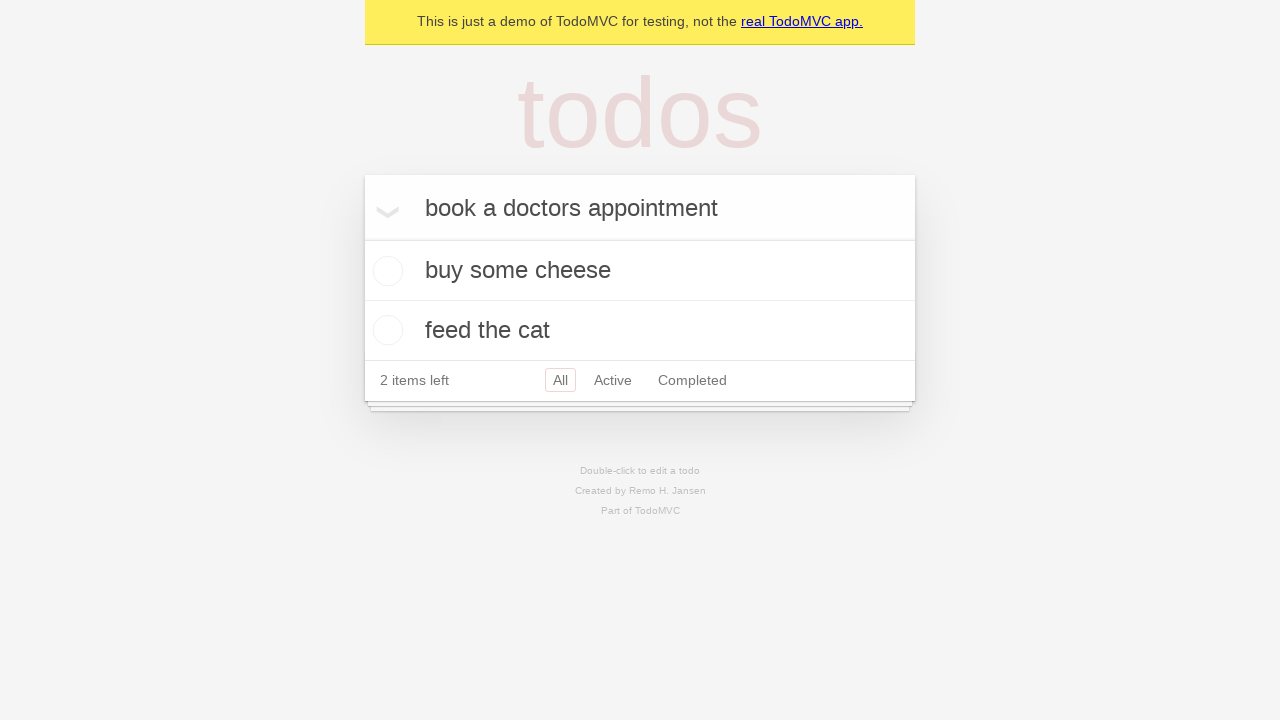

Pressed Enter to create third todo on .new-todo
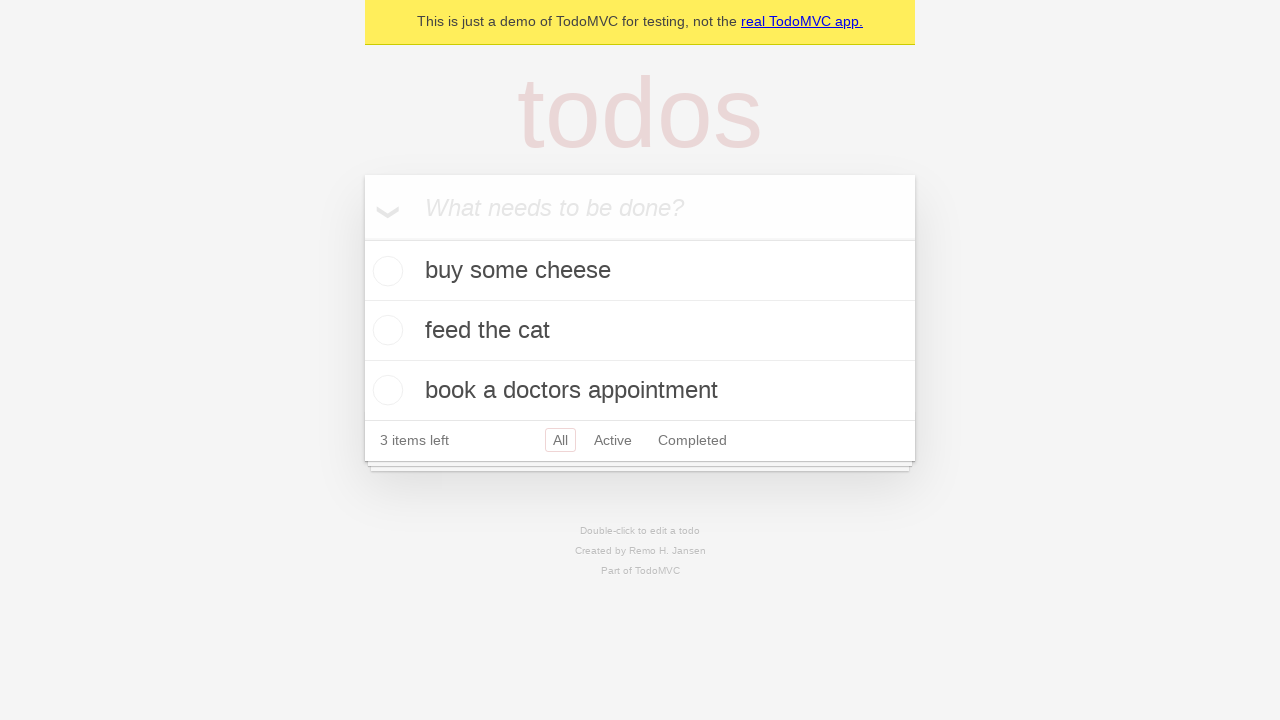

Clicked toggle-all checkbox to mark all items as completed at (362, 238) on .toggle-all
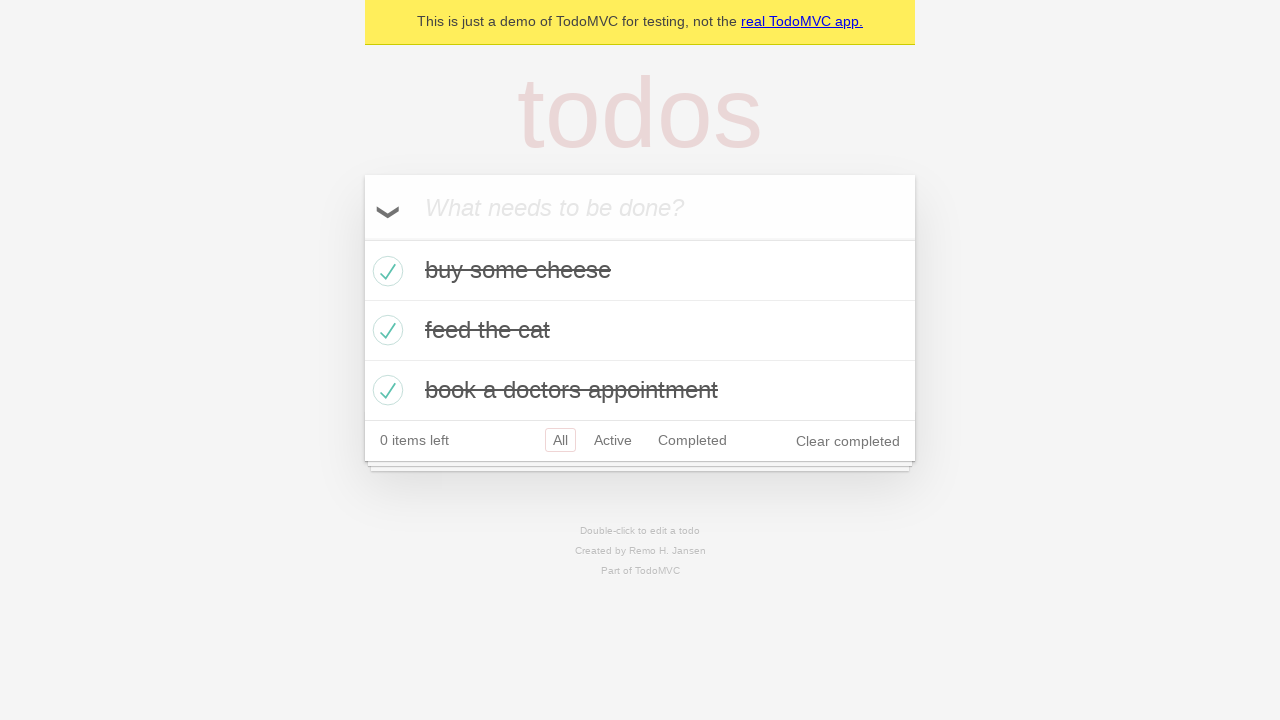

Verified that all todo items are marked as completed
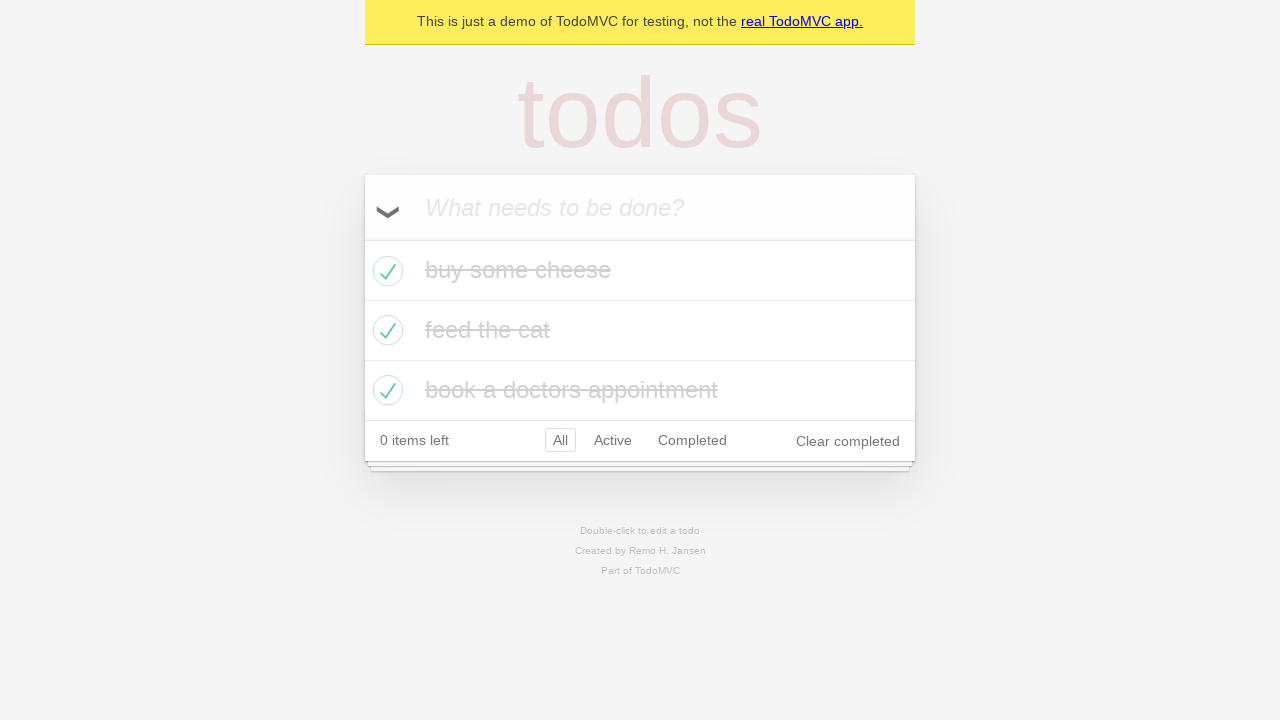

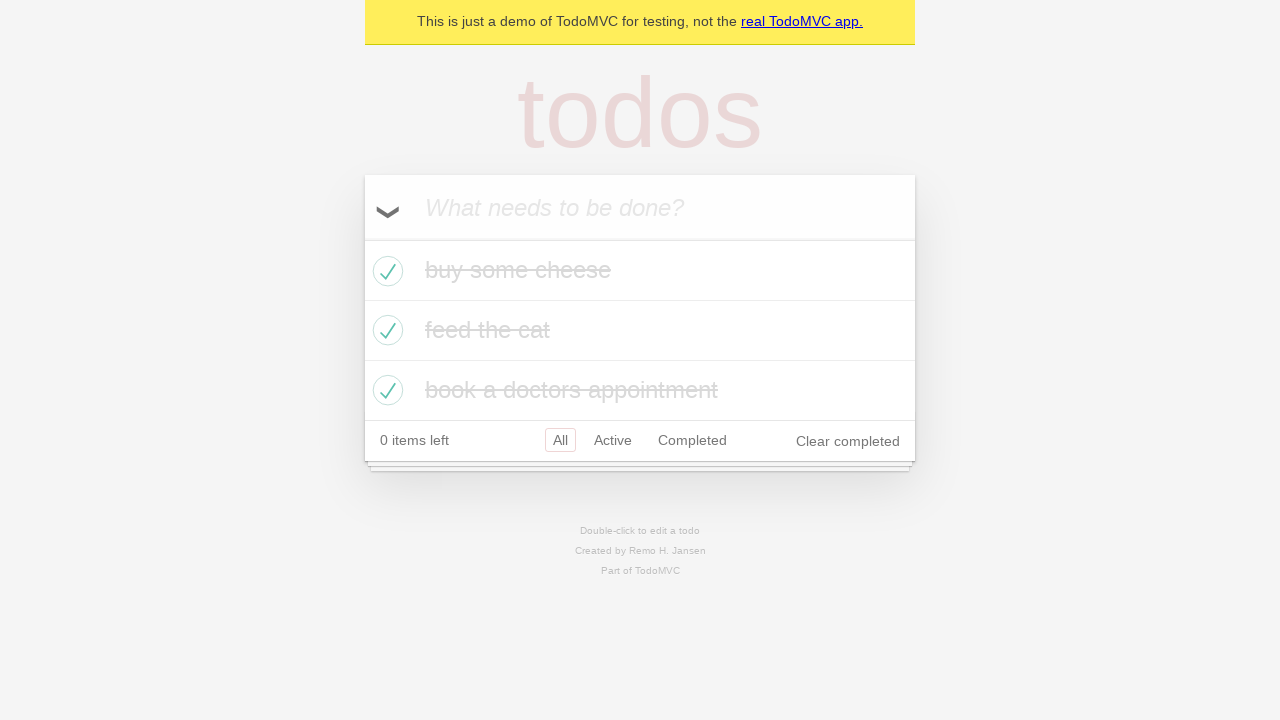